Navigates to a practice automation page and verifies that footer links are accessible by checking their HTTP response codes

Starting URL: https://rahulshettyacademy.com/AutomationPractice/

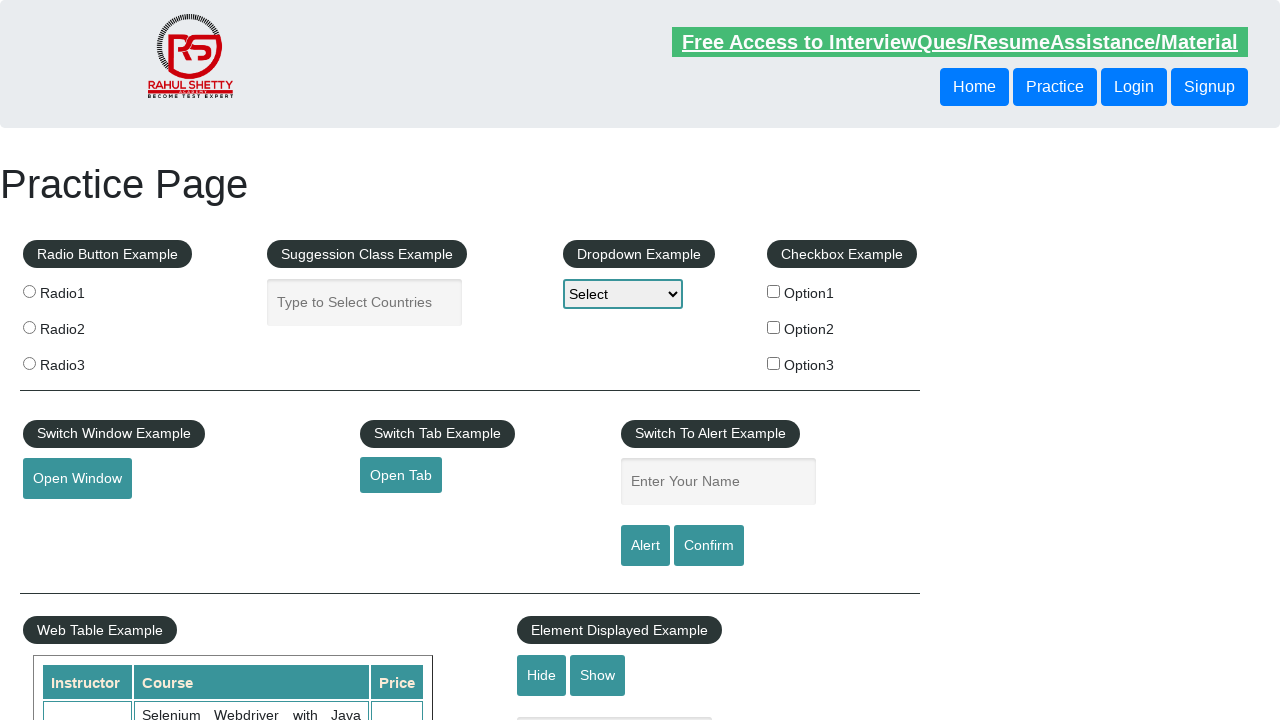

Waited for footer links to load
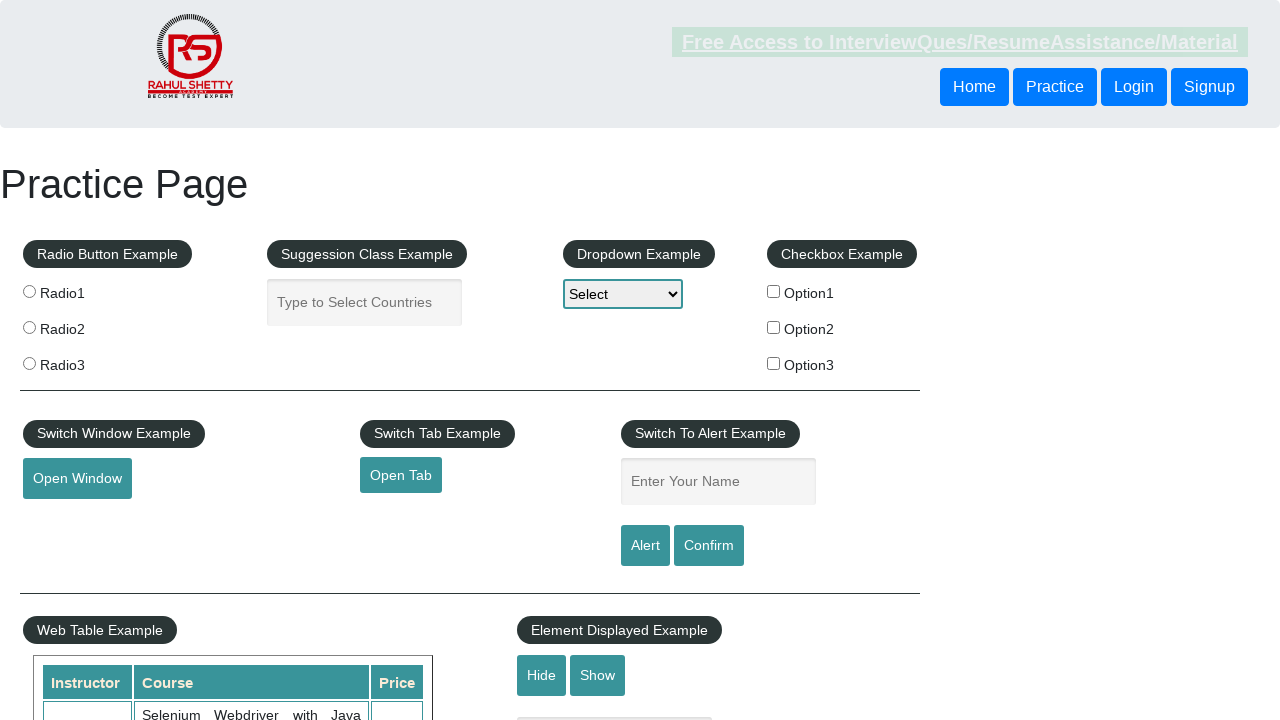

Retrieved all footer links from the page
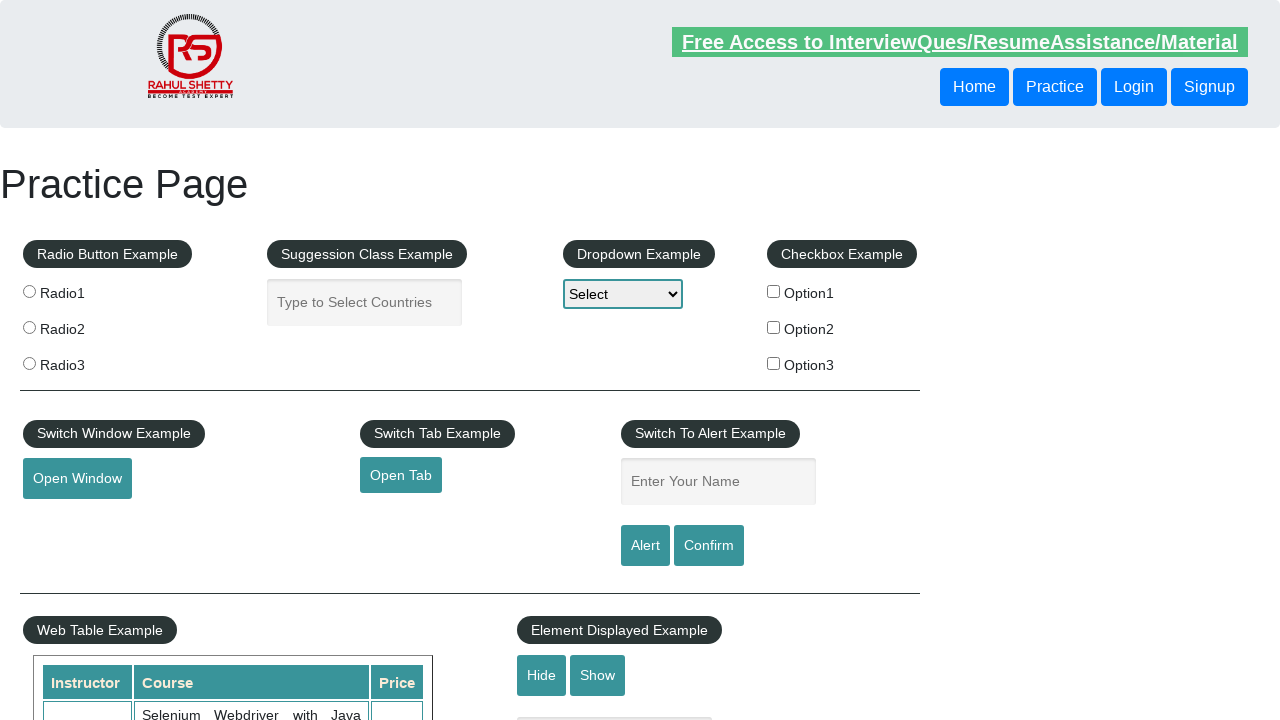

Verified that footer links are present (20 links found)
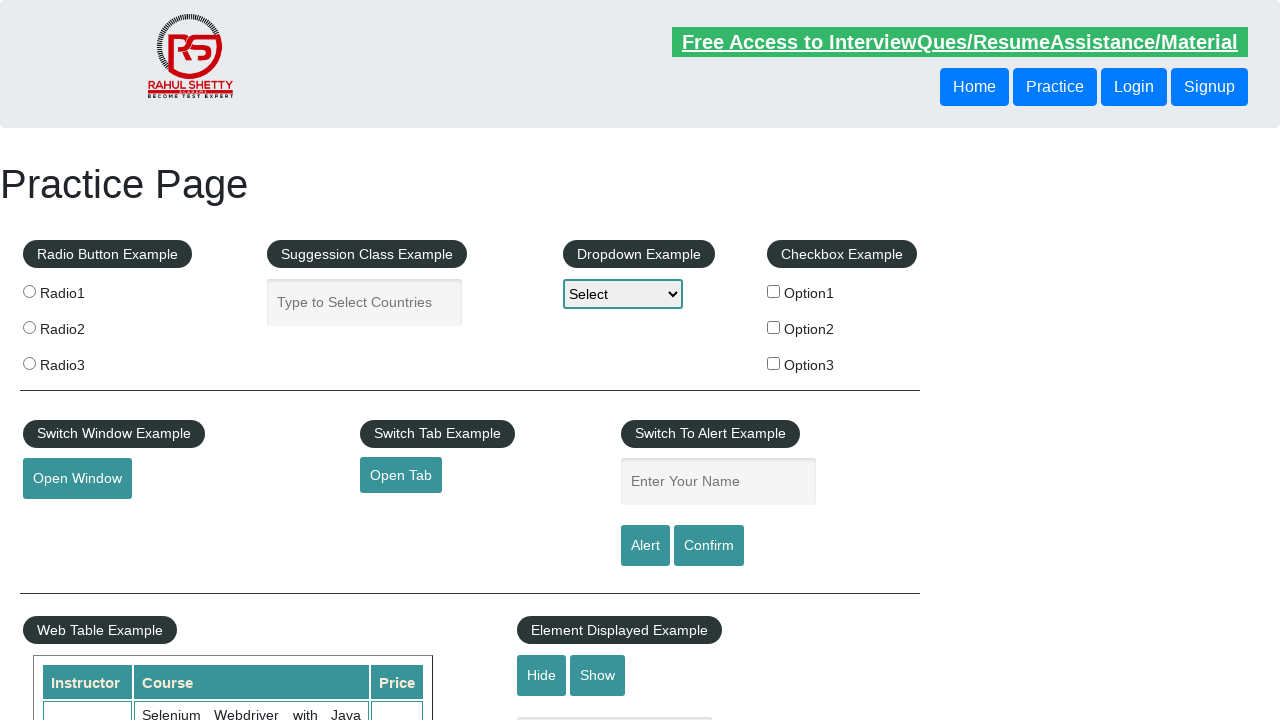

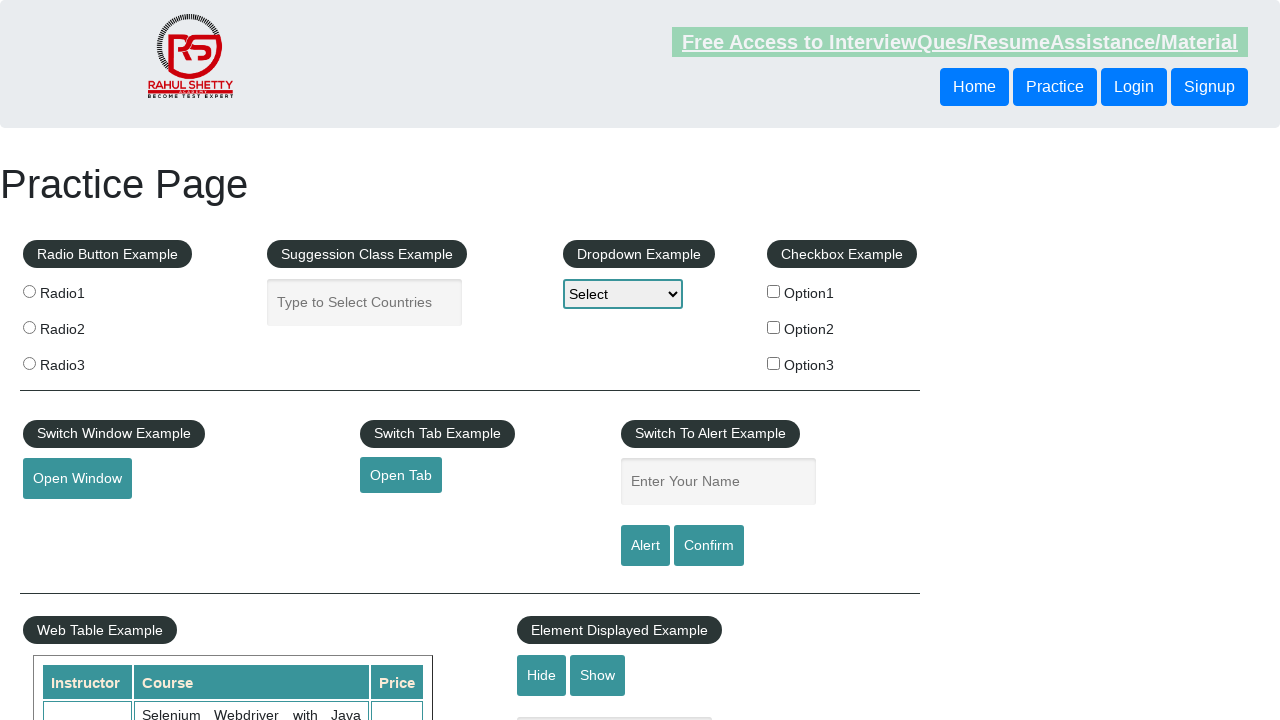